Tests dropdown selection by clicking the dropdown, typing "Italy" and verifying the selection

Starting URL: https://www.dummyticket.com/dummy-ticket-for-visa-application/

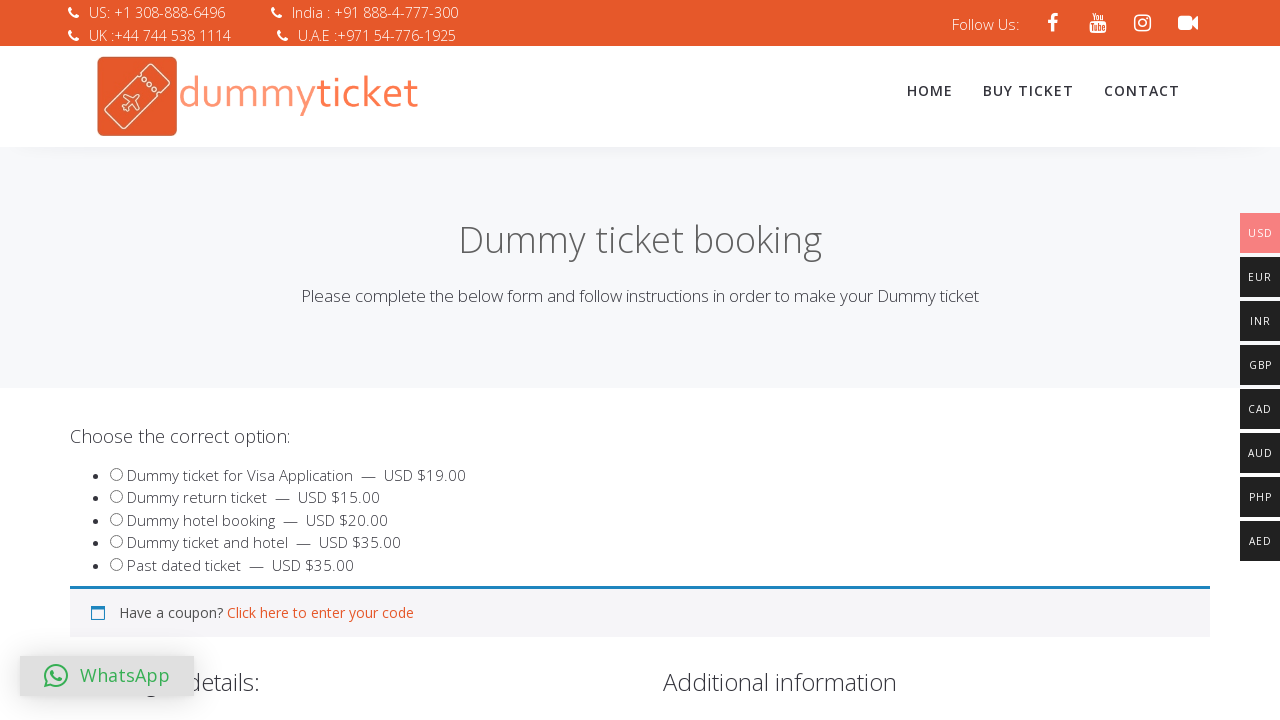

Clicked on the country dropdown to open it at (344, 360) on #select2-billing_country-container
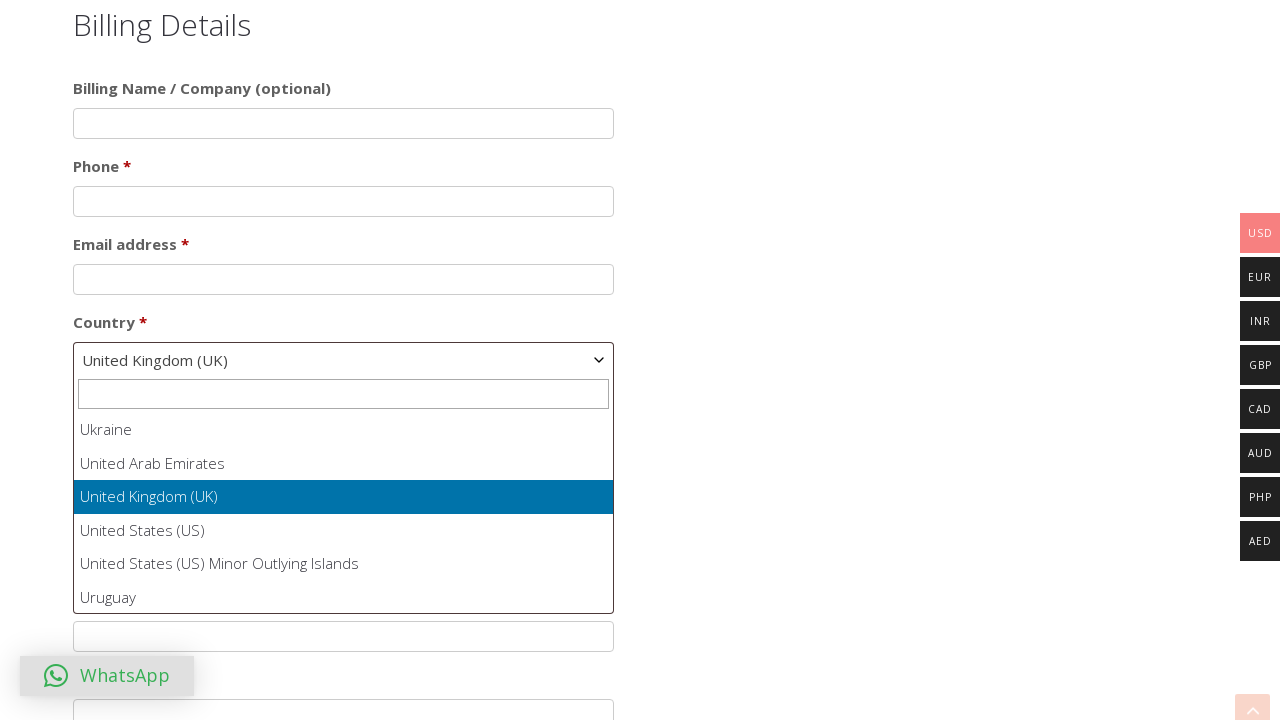

Typed 'Italy' in the dropdown search field on .select2-search__field
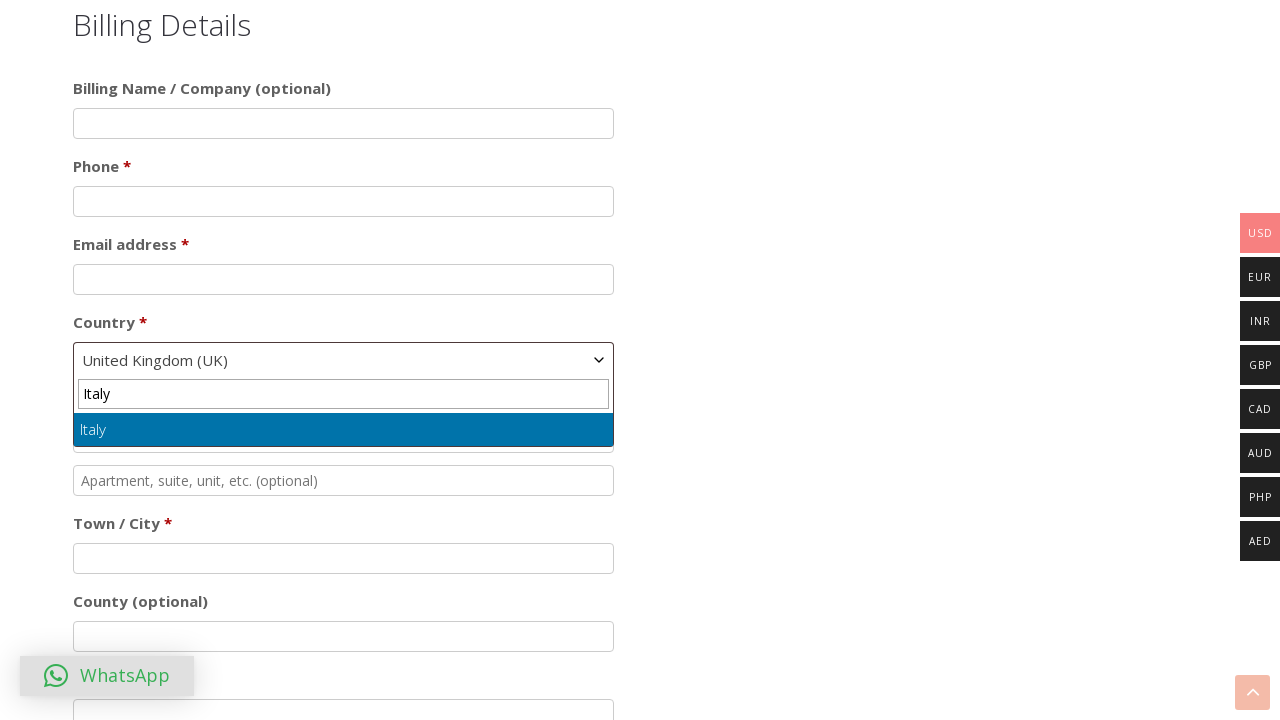

Pressed Enter to select Italy from the dropdown on .select2-search__field
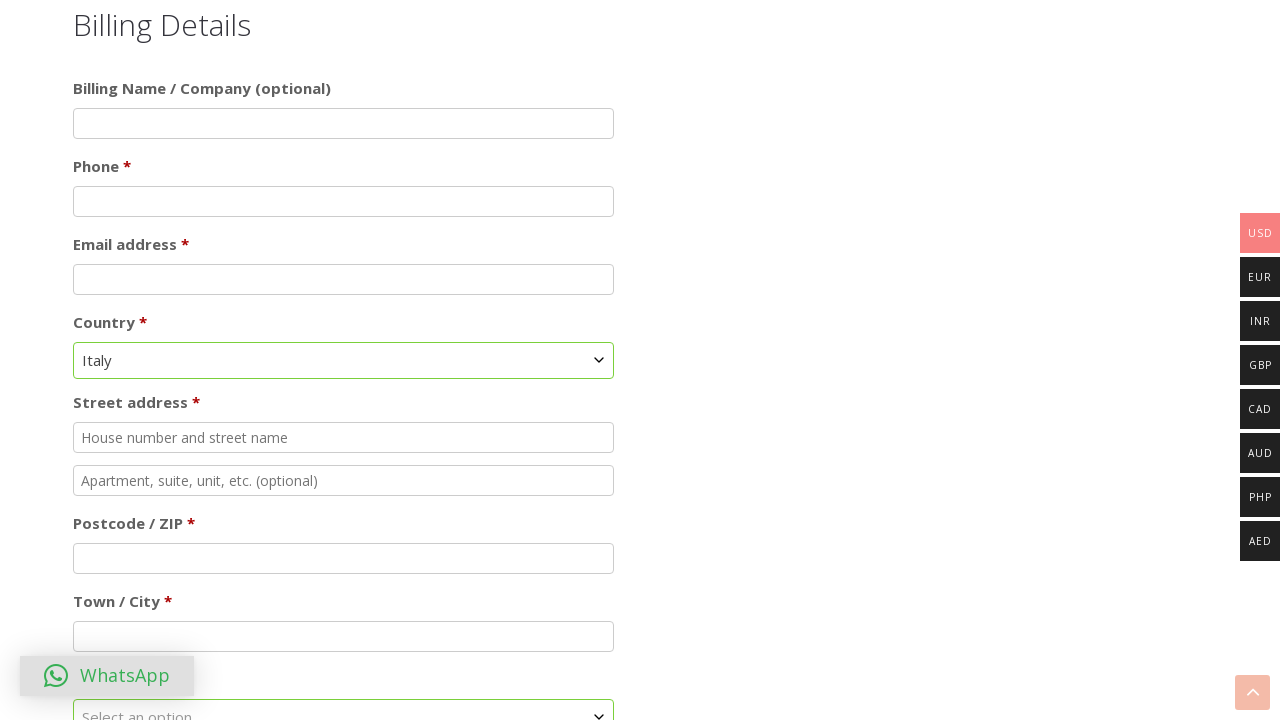

Verified that 'Italy' is selected in the country dropdown
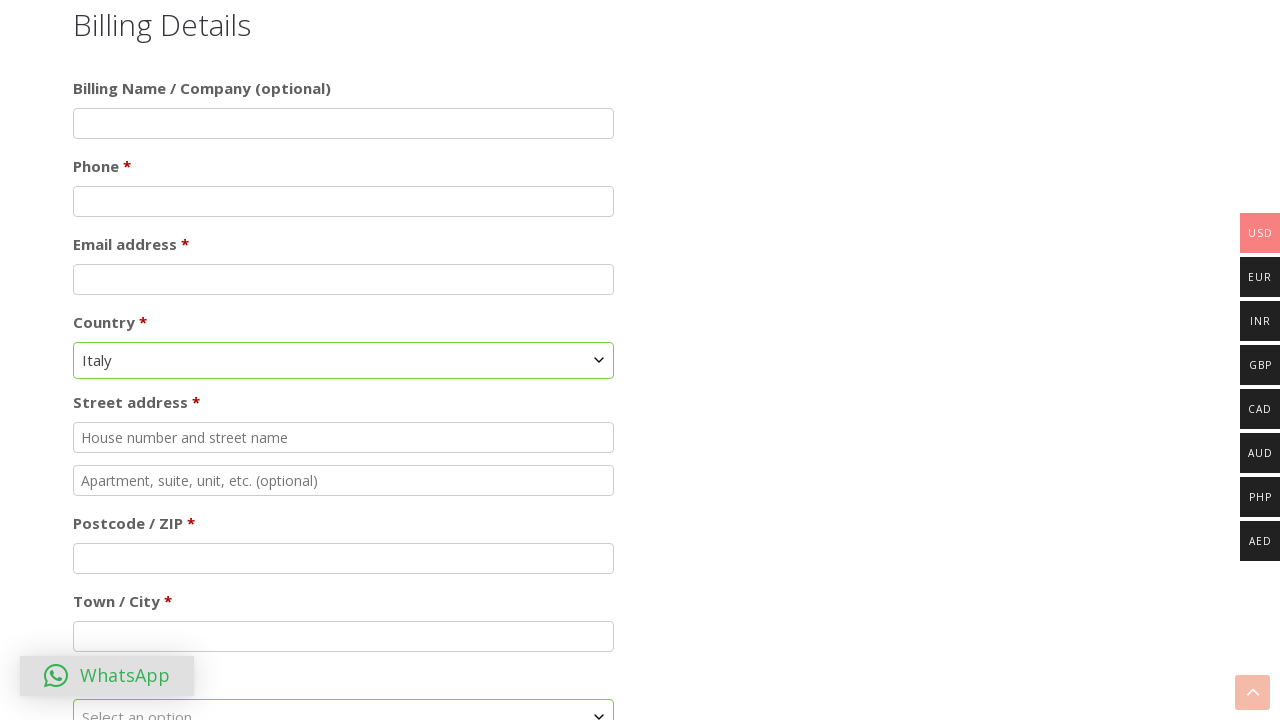

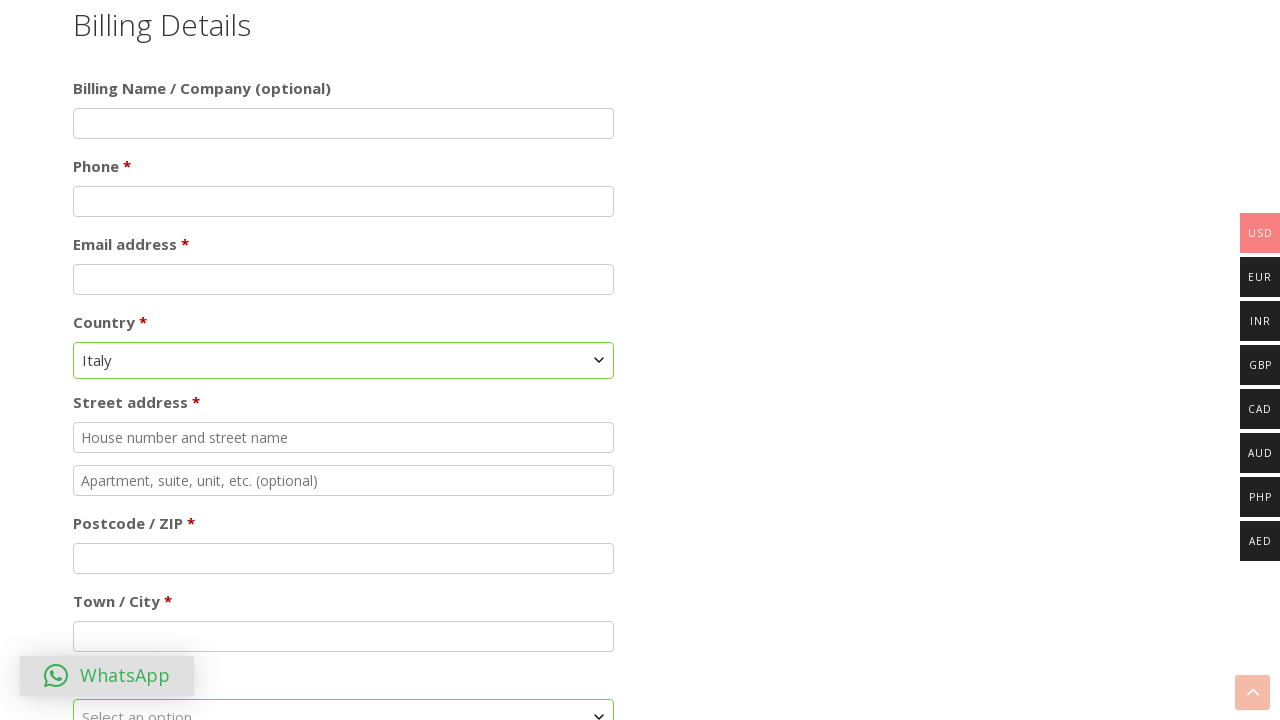